Fills out a practice form with personal information, selecting various options including name, gender, experience, date, professions, tools, continent, and commands, then submits the form

Starting URL: https://www.techlistic.com/p/selenium-practice-form.html

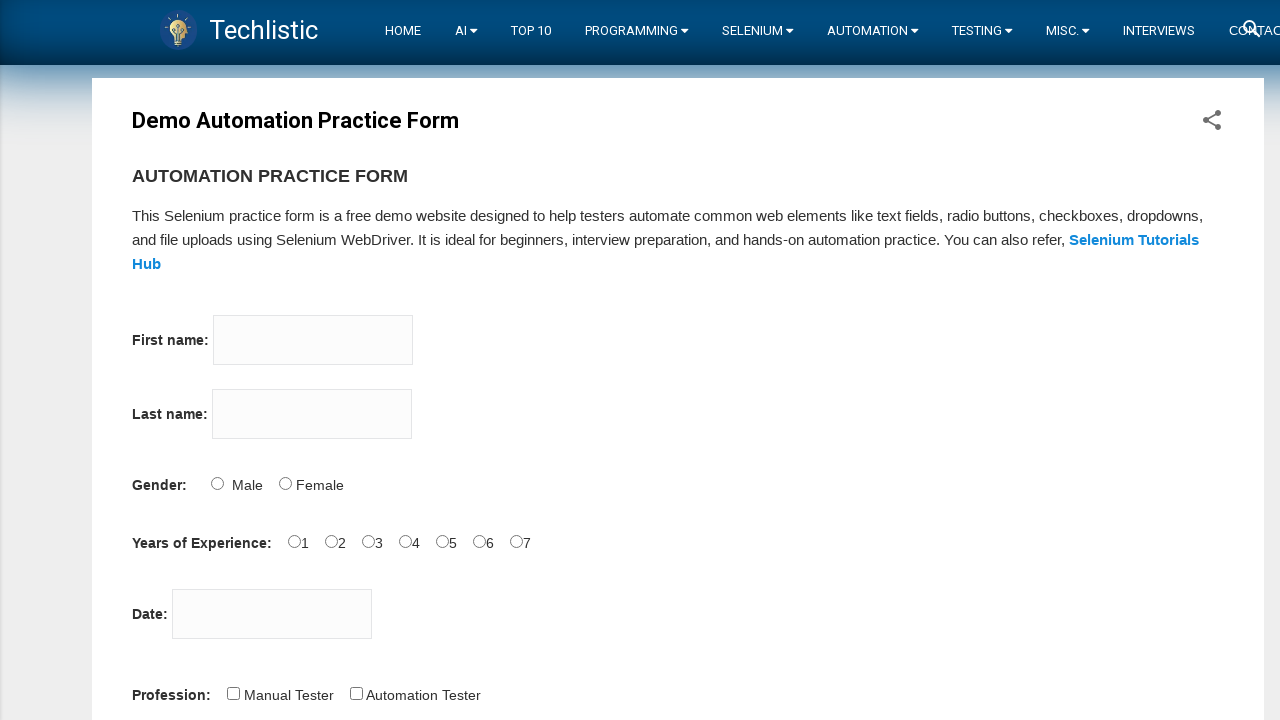

Filled first name field with 'Subham' on input[name='firstname']
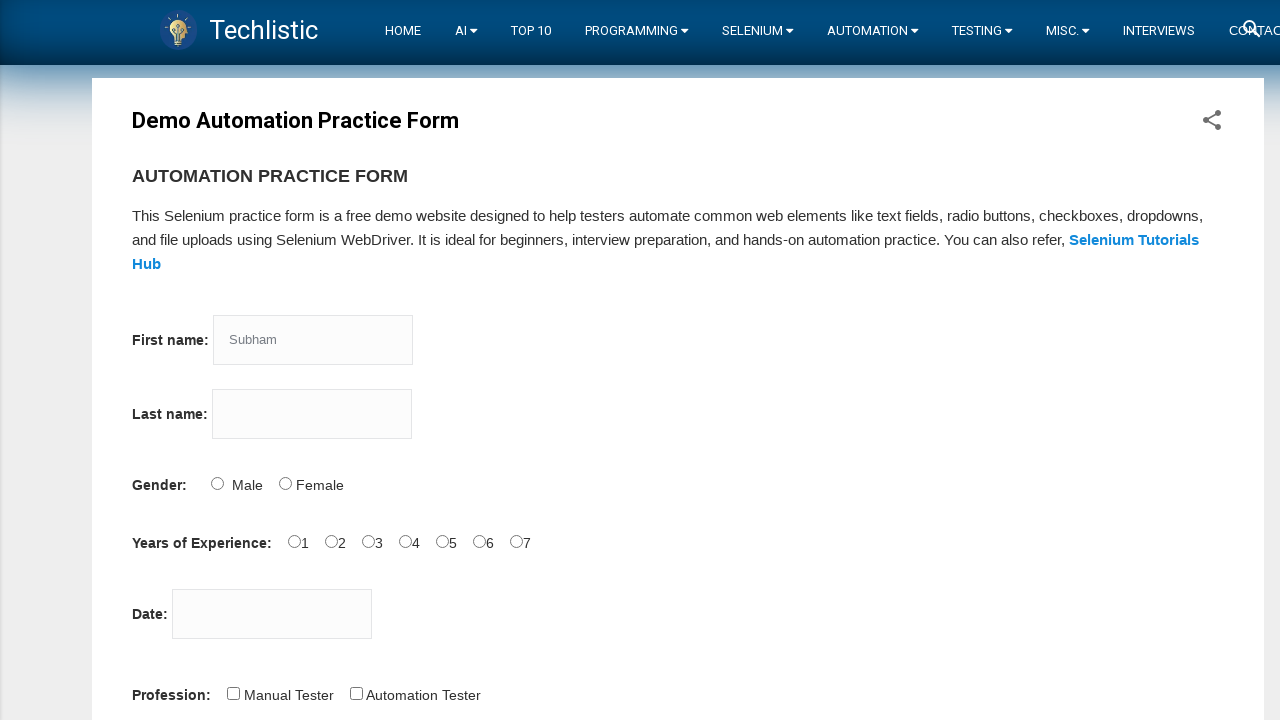

Filled last name field with 'Choudhary' on input[name='lastname']
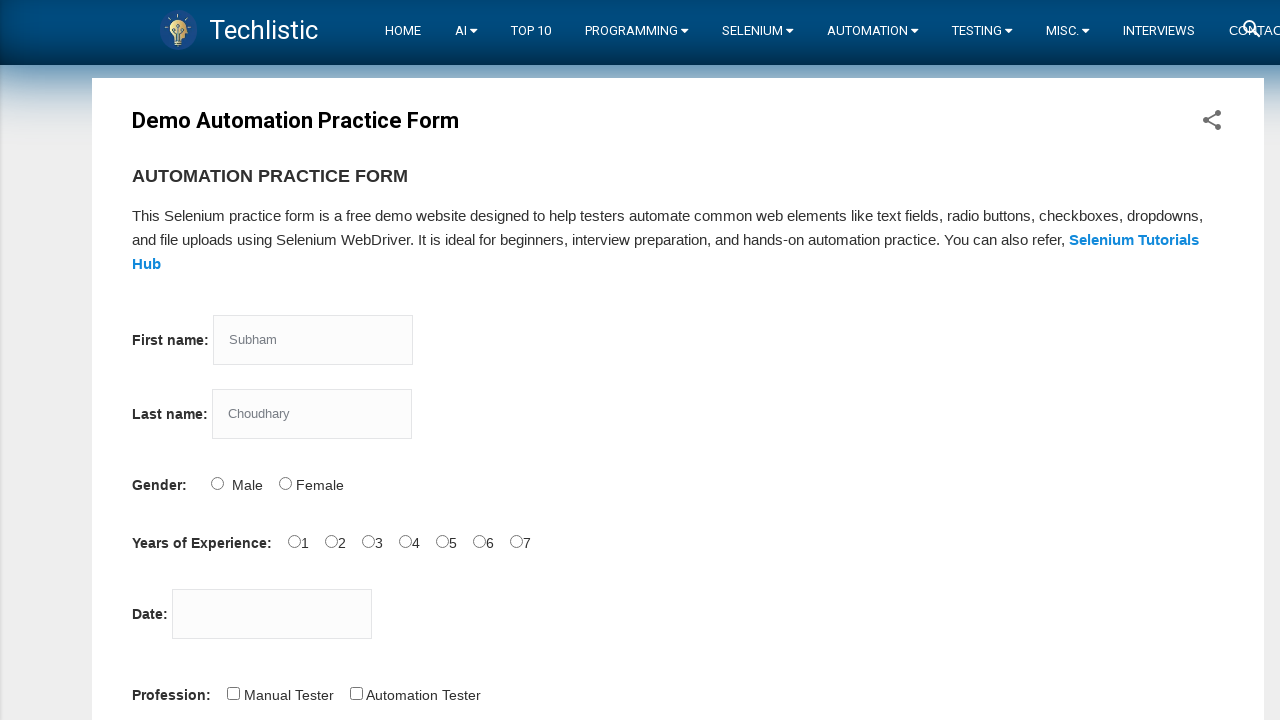

Selected Male gender option at (217, 483) on #sex-0
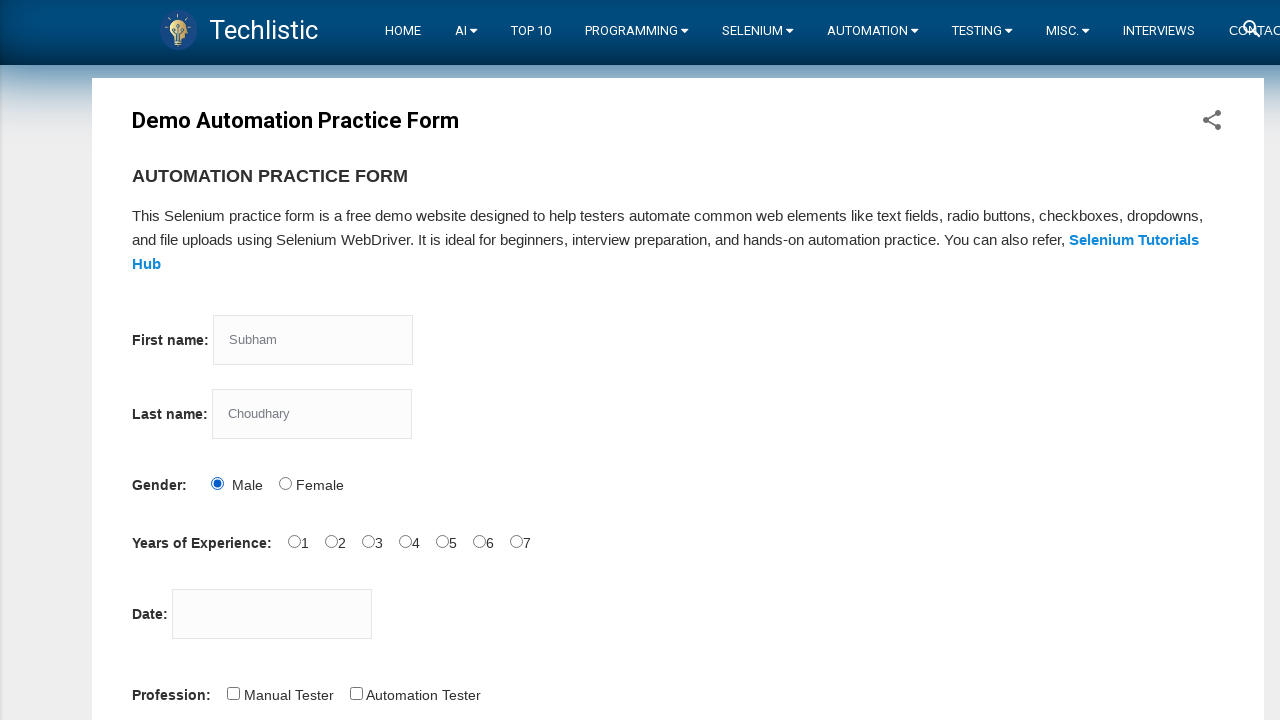

Selected 2 years of experience at (331, 541) on #exp-1
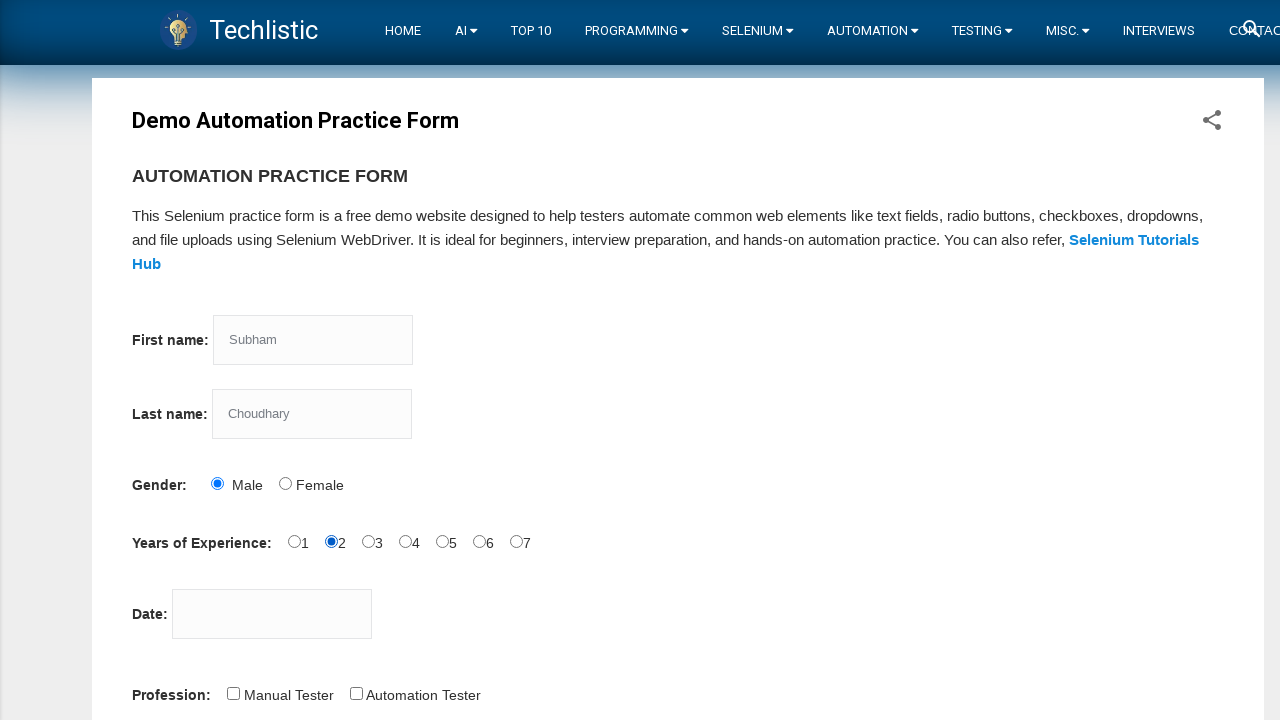

Filled date field with '12-04-1994' on #datepicker
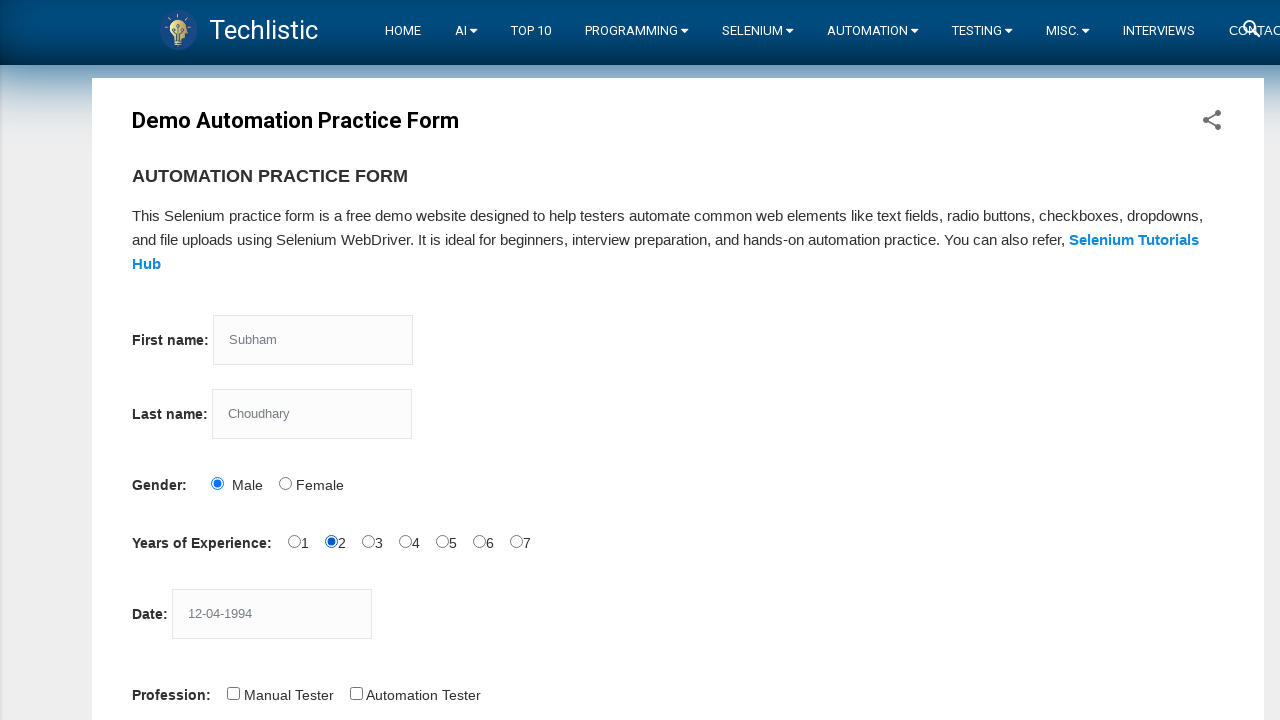

Selected Manual Tester profession at (233, 693) on xpath=//*[@id='profession-0']
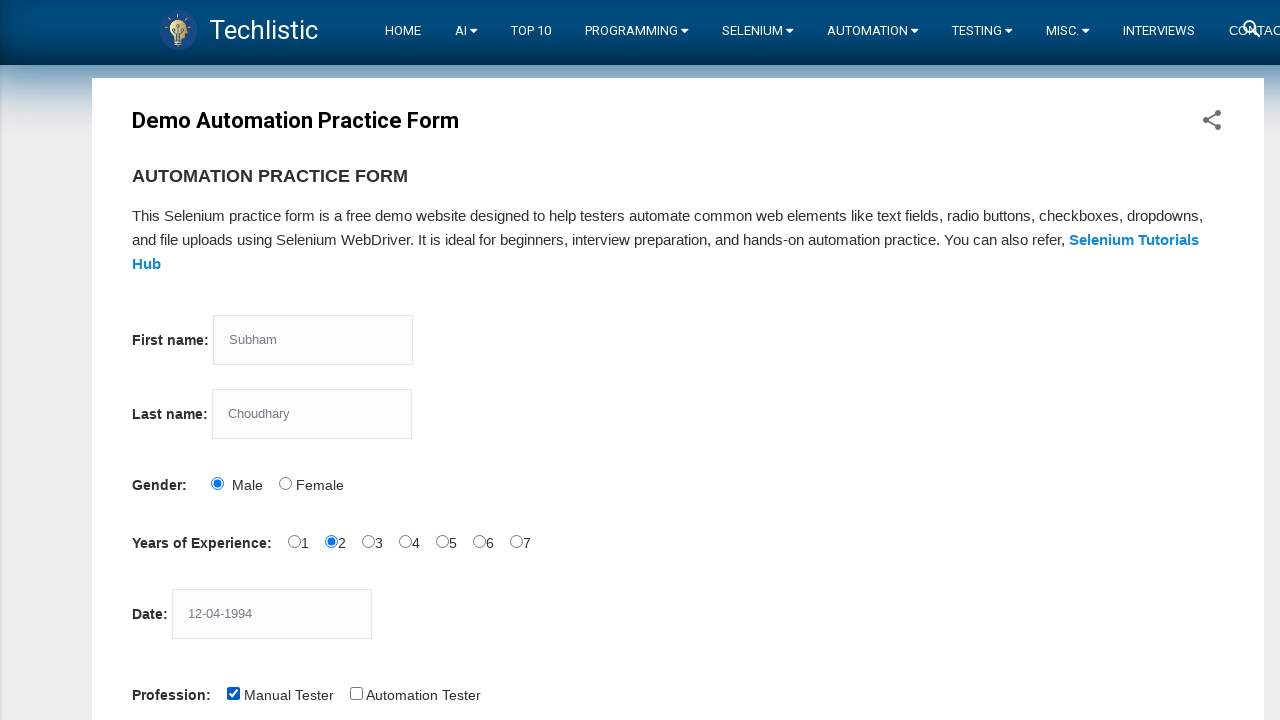

Selected Automation Tester profession at (356, 693) on xpath=//*[@id='profession-1']
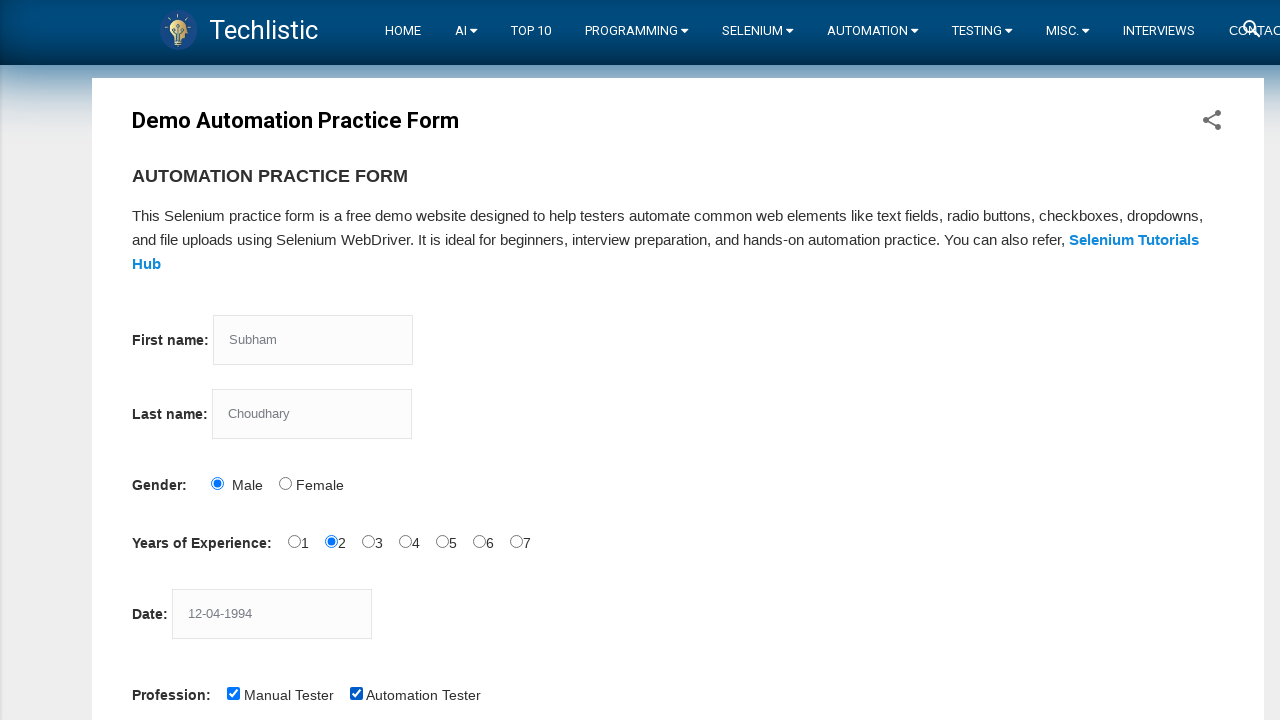

Selected QTP automation tool at (281, 360) on #tool-0
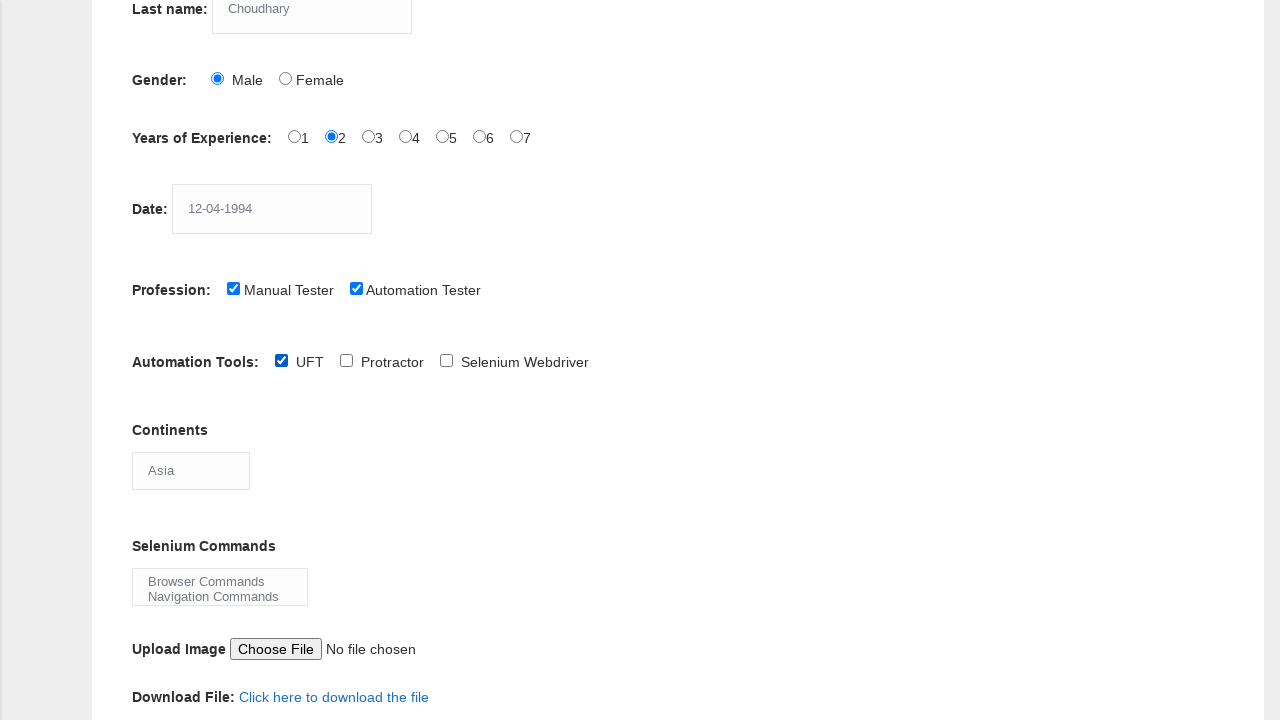

Selected Selenium Webdriver automation tool at (446, 360) on #tool-2
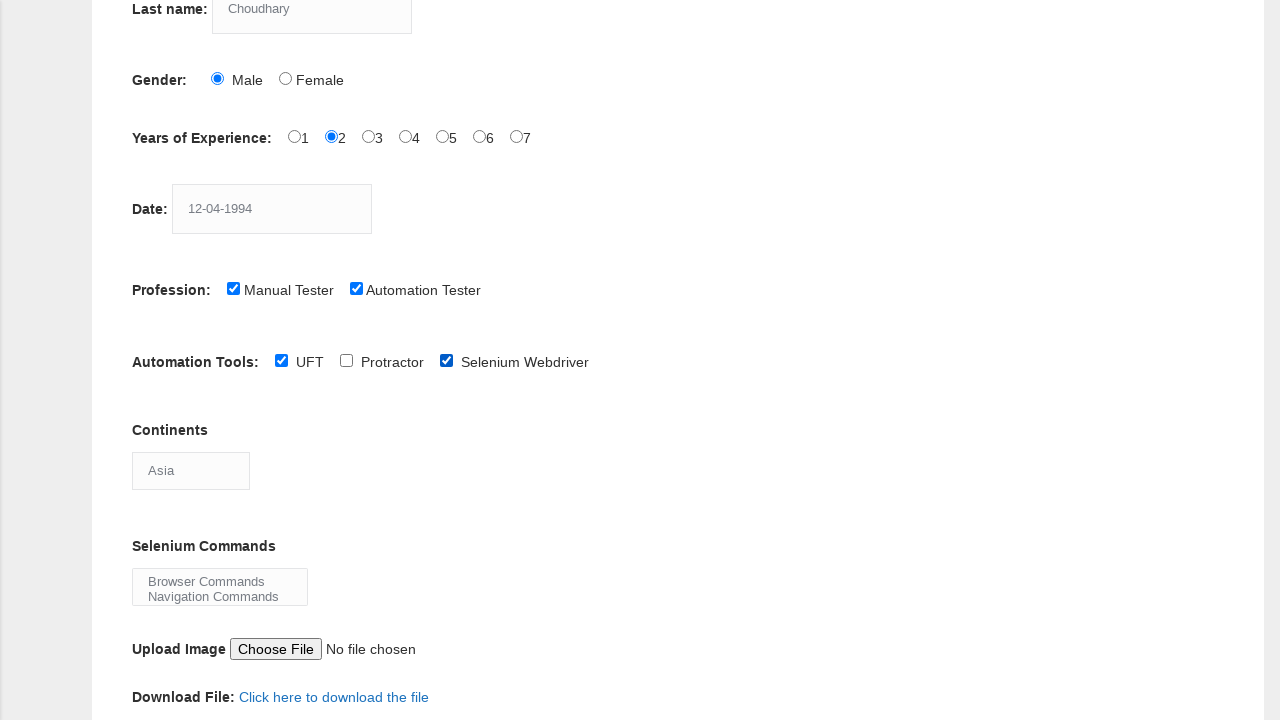

Selected Asia from continents dropdown on #continents
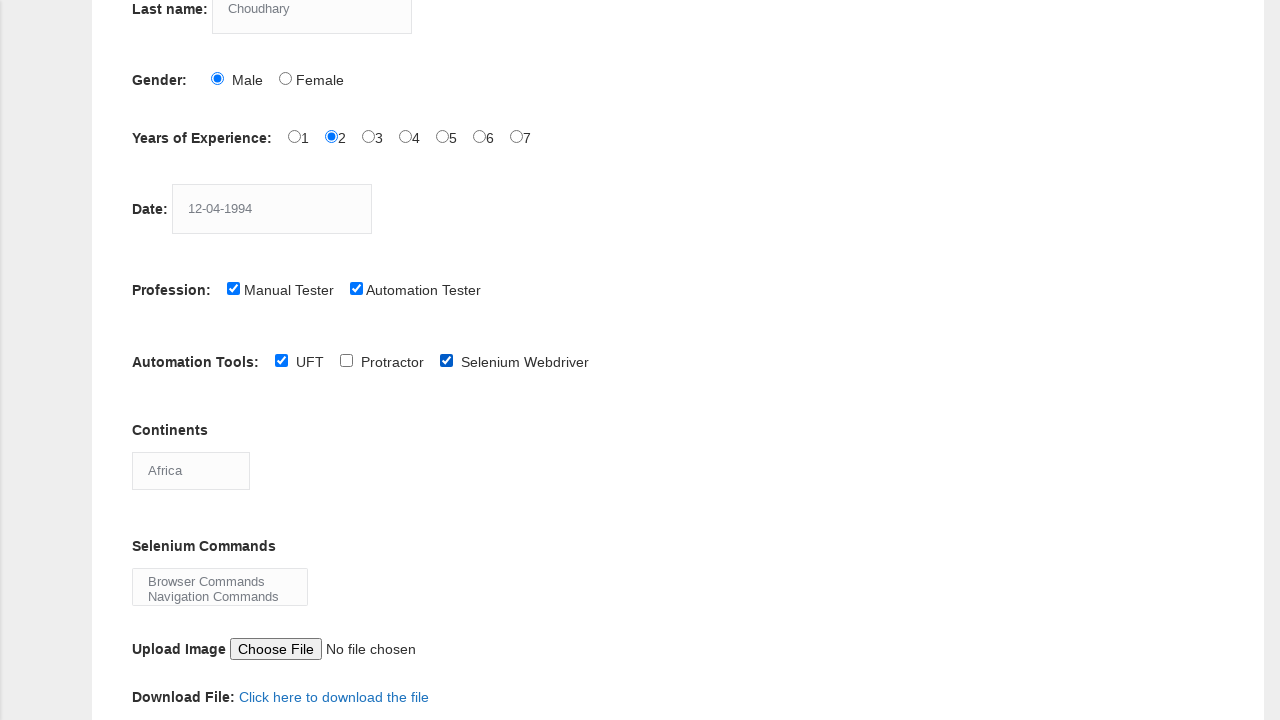

Selected Switch Commands from Selenium commands dropdown on #selenium_commands
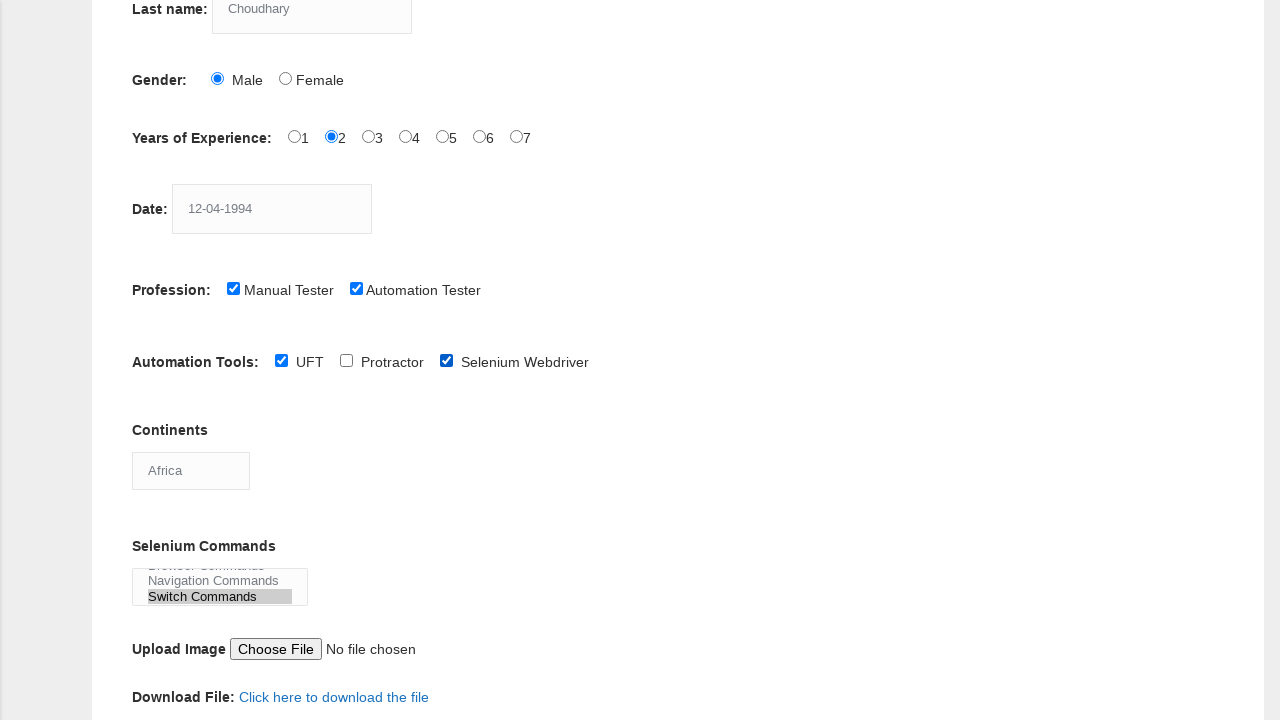

Clicked submit button to submit the form at (157, 360) on #submit
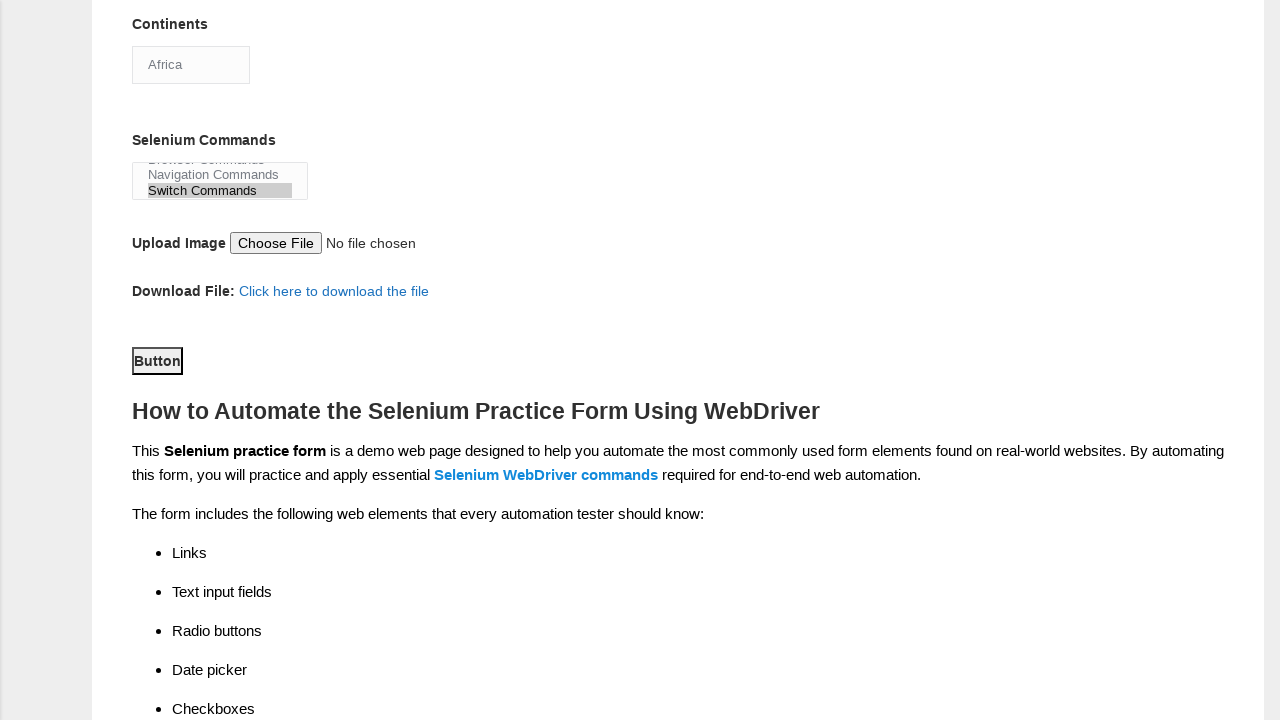

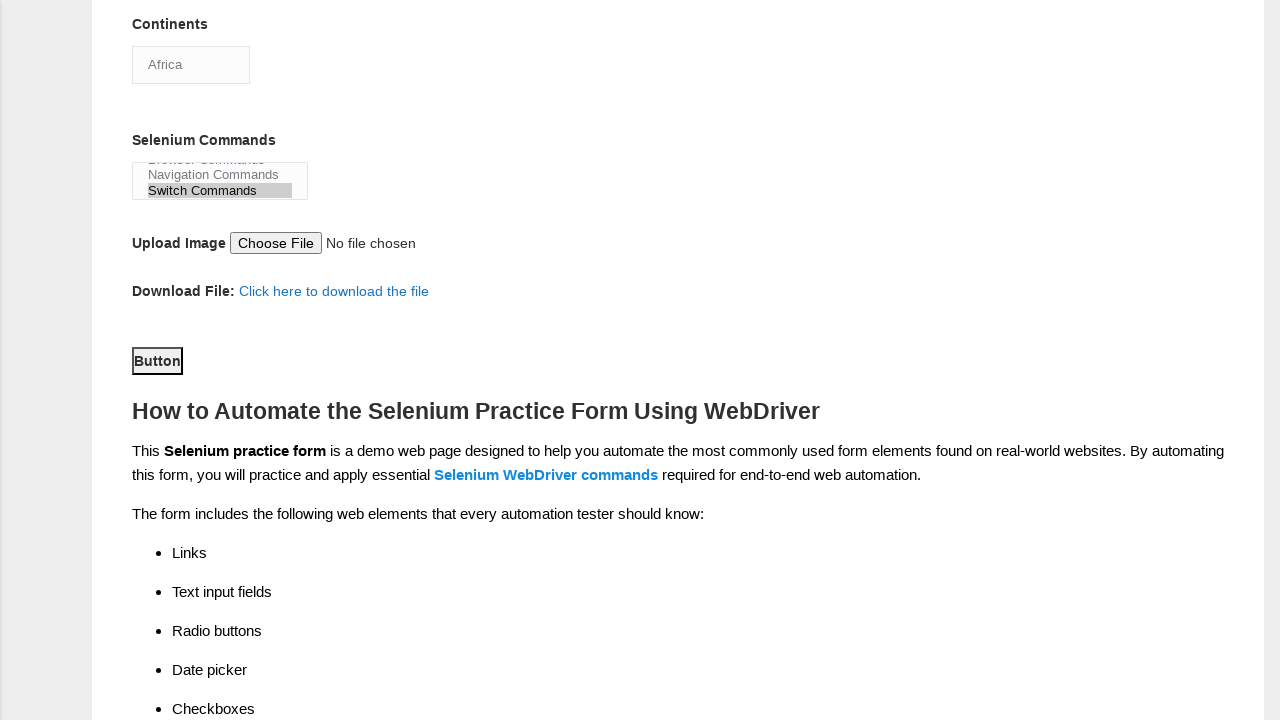